Navigates to Selenium documentation page, performs a right-click on a specific element, scrolls down the page multiple times using keyboard events, and simulates pressing Enter key

Starting URL: https://www.selenium.dev

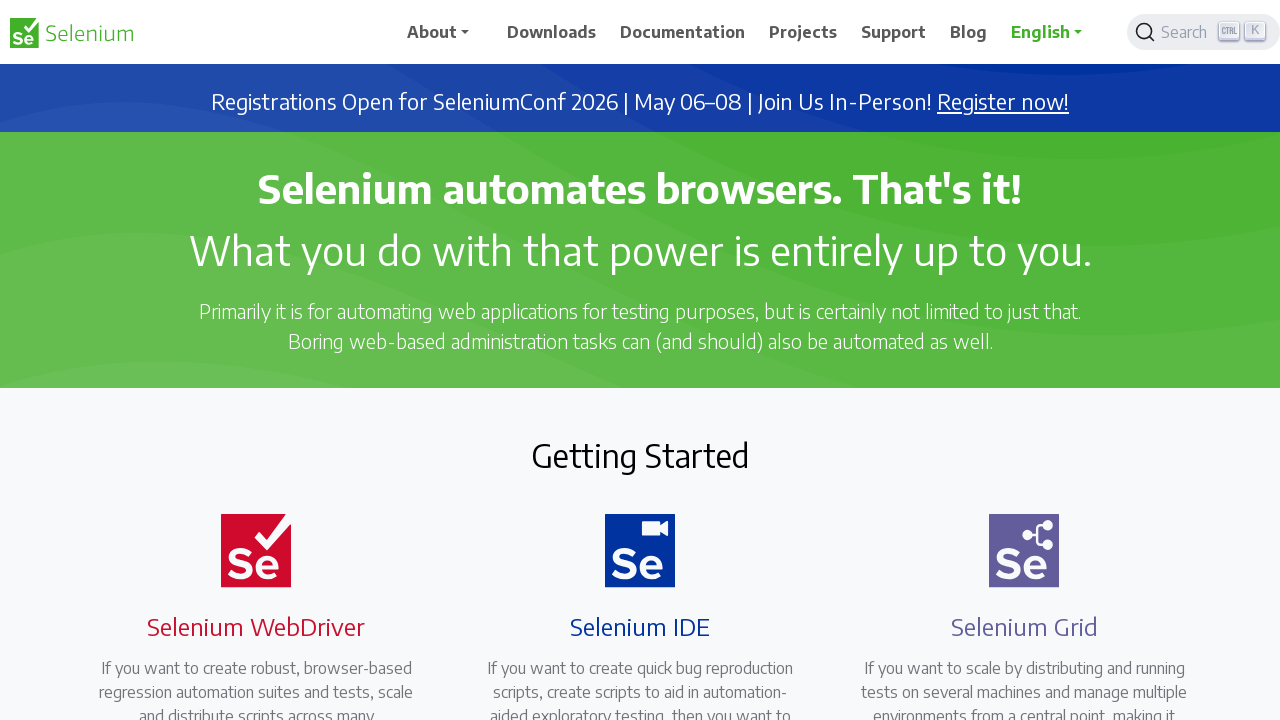

Located Selenium WebDriver heading element
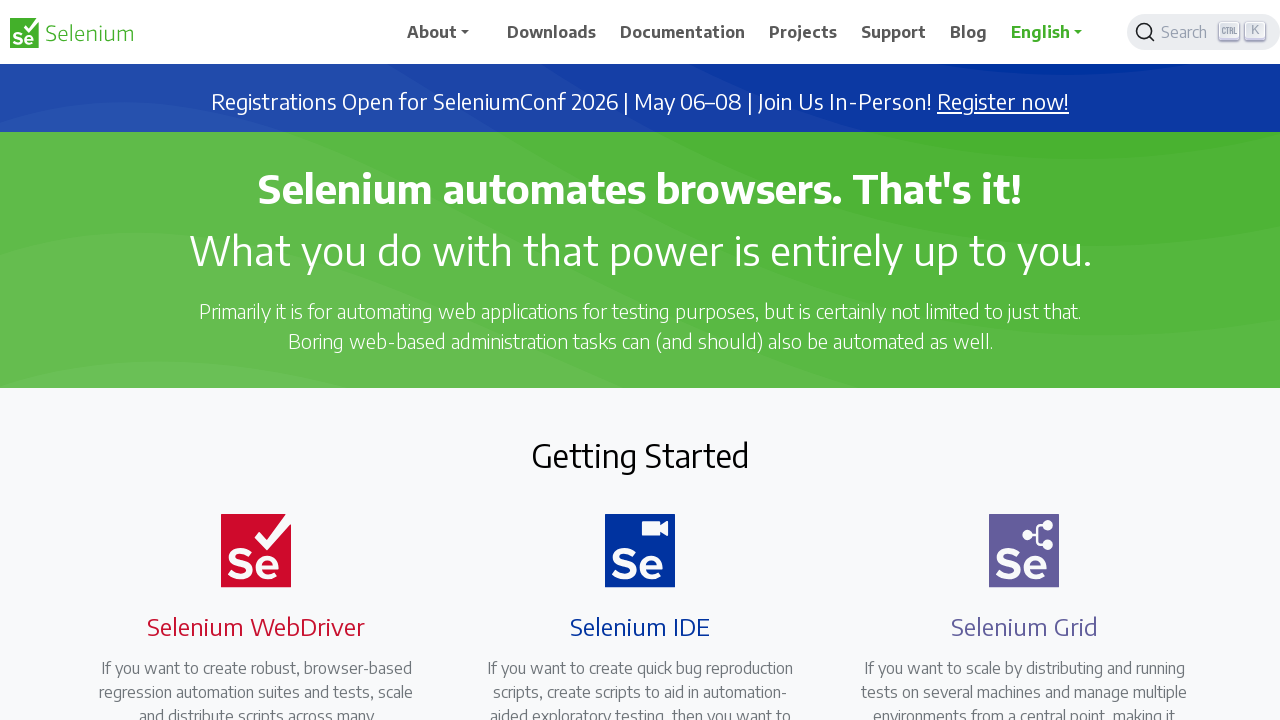

Right-clicked on Selenium WebDriver heading element at (256, 626) on xpath=//h4[@class='h3 mb-3 selenium-webdriver']
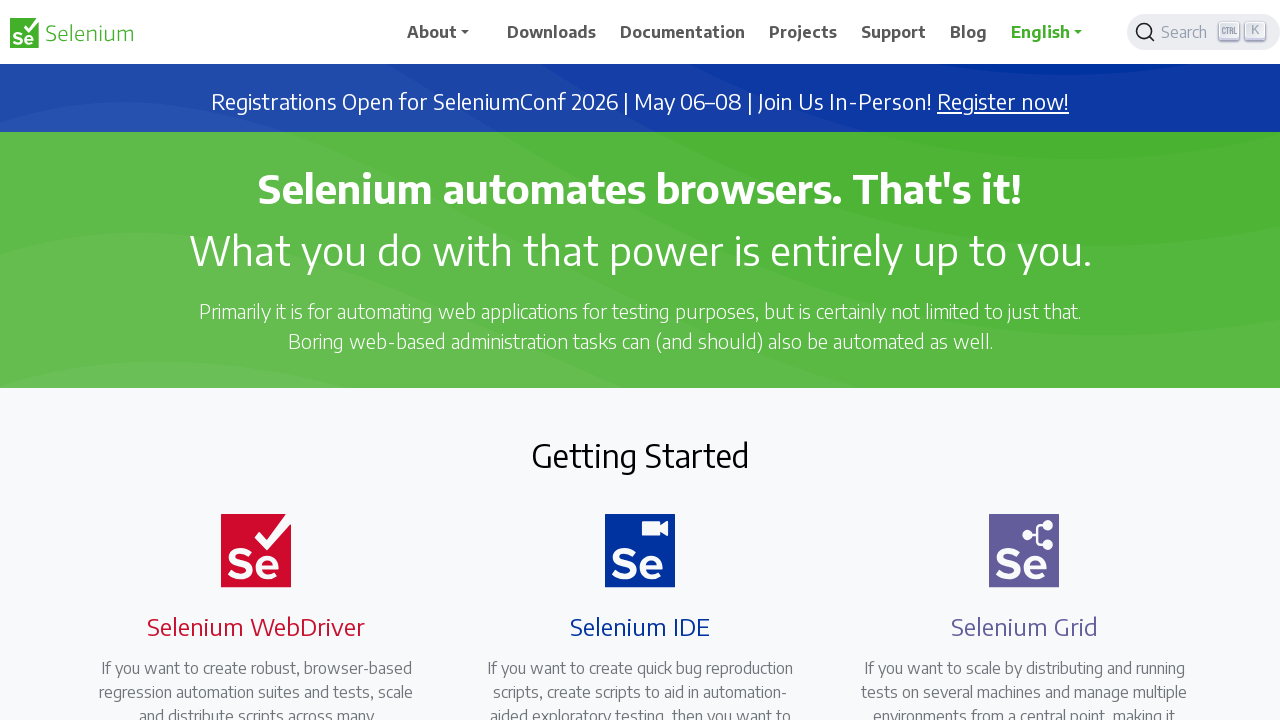

Pressed Page Down to scroll (iteration 1/10)
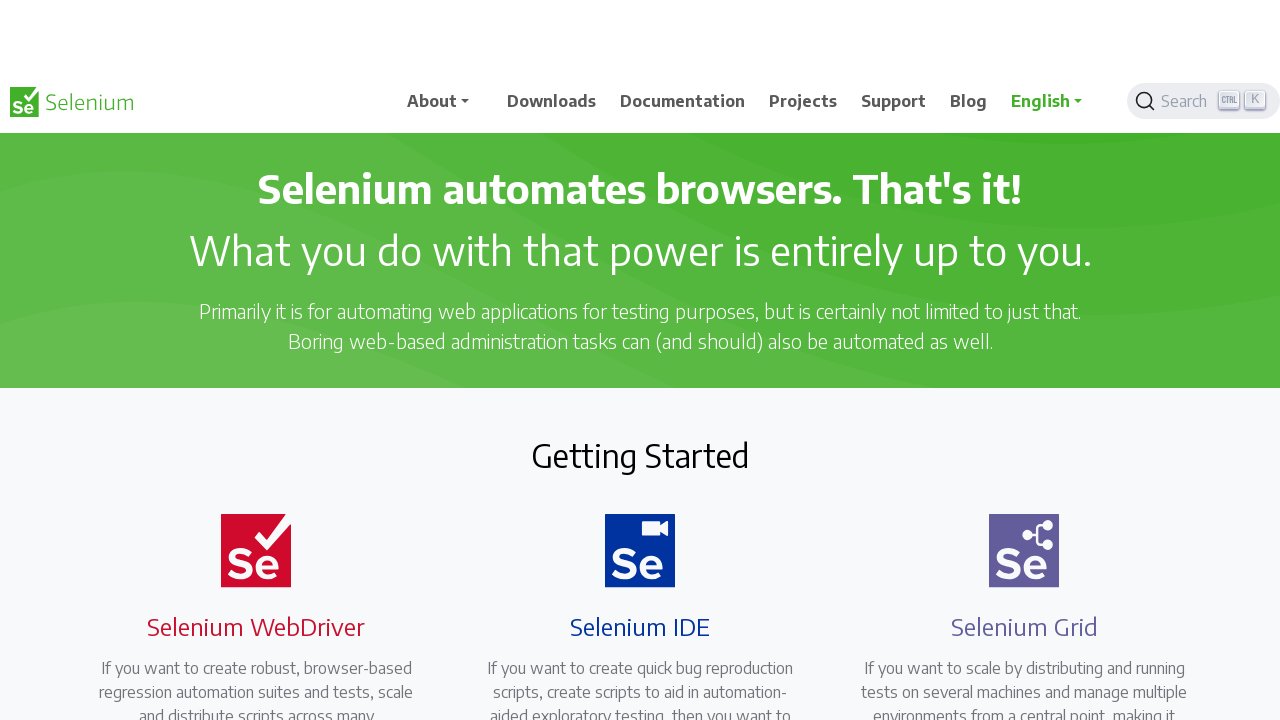

Pressed Page Down to scroll (iteration 2/10)
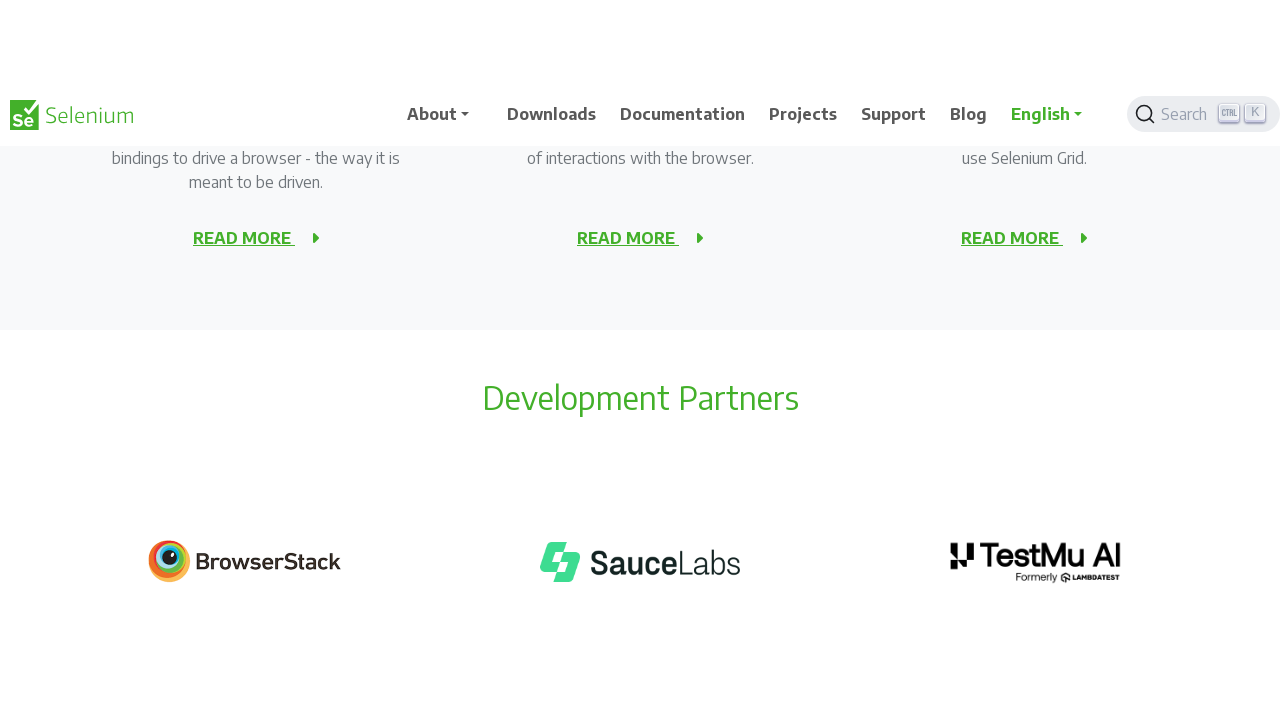

Pressed Page Down to scroll (iteration 3/10)
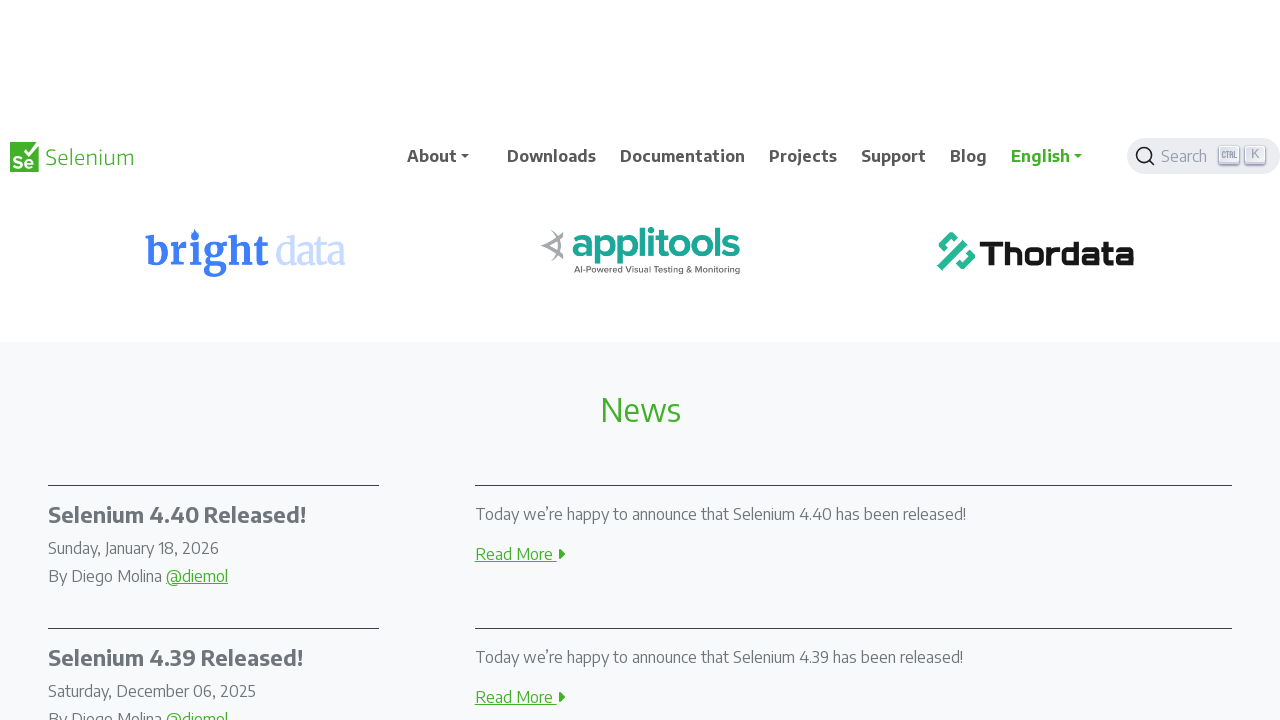

Pressed Page Down to scroll (iteration 4/10)
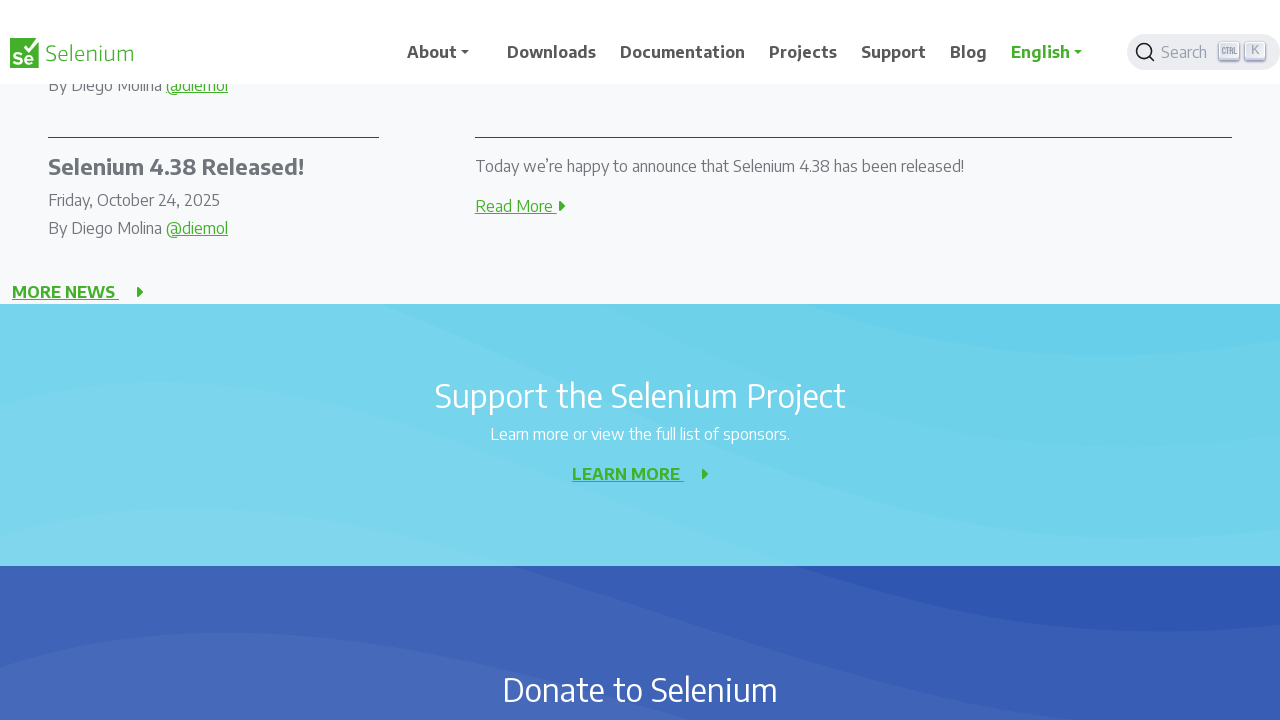

Pressed Page Down to scroll (iteration 5/10)
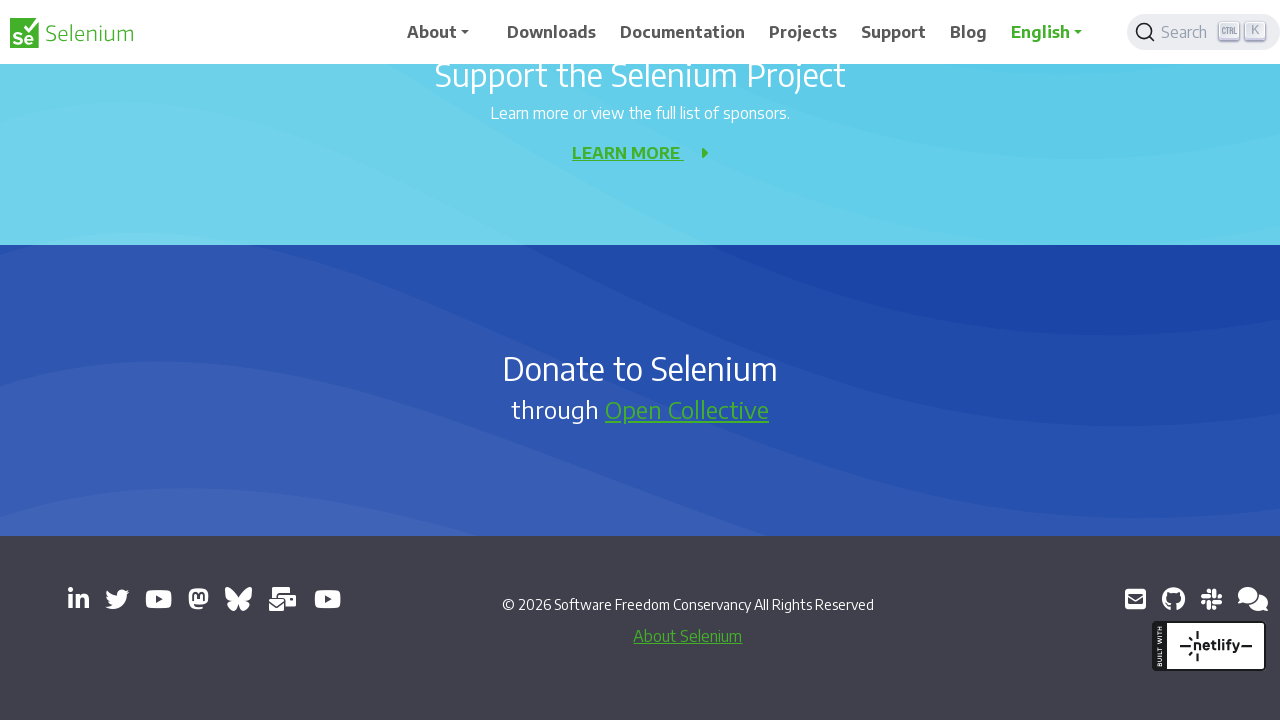

Pressed Page Down to scroll (iteration 6/10)
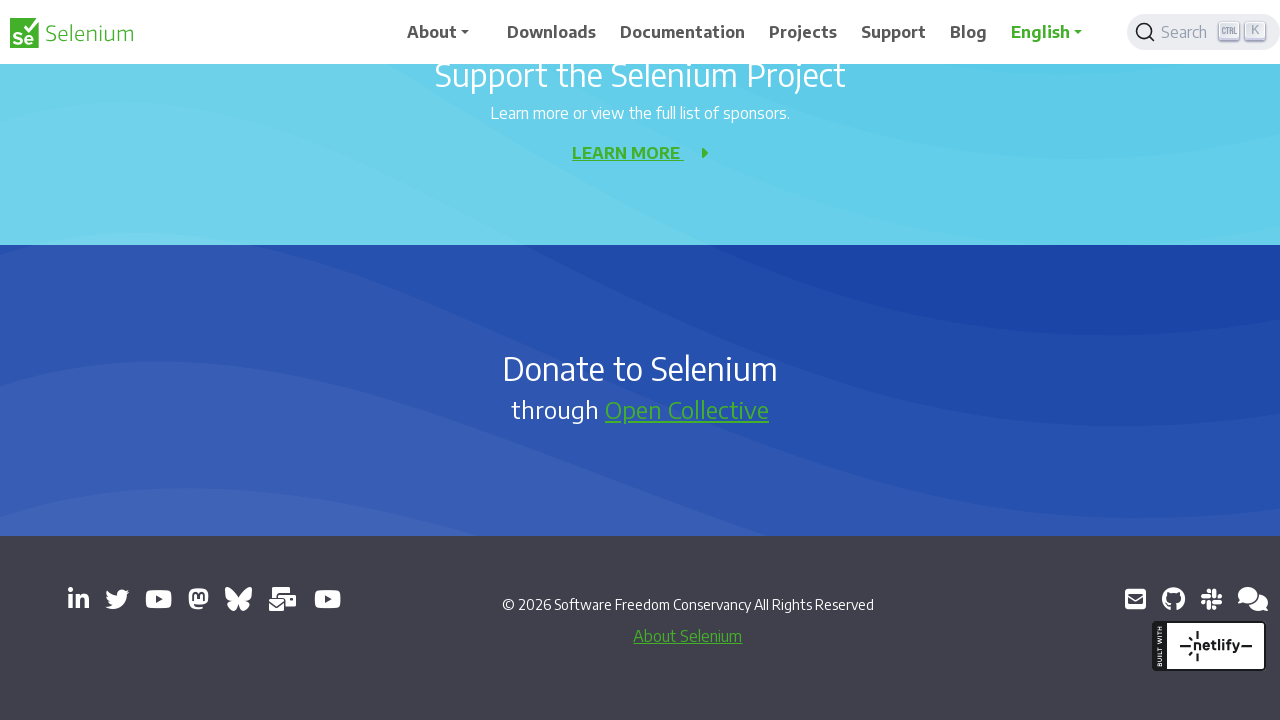

Pressed Page Down to scroll (iteration 7/10)
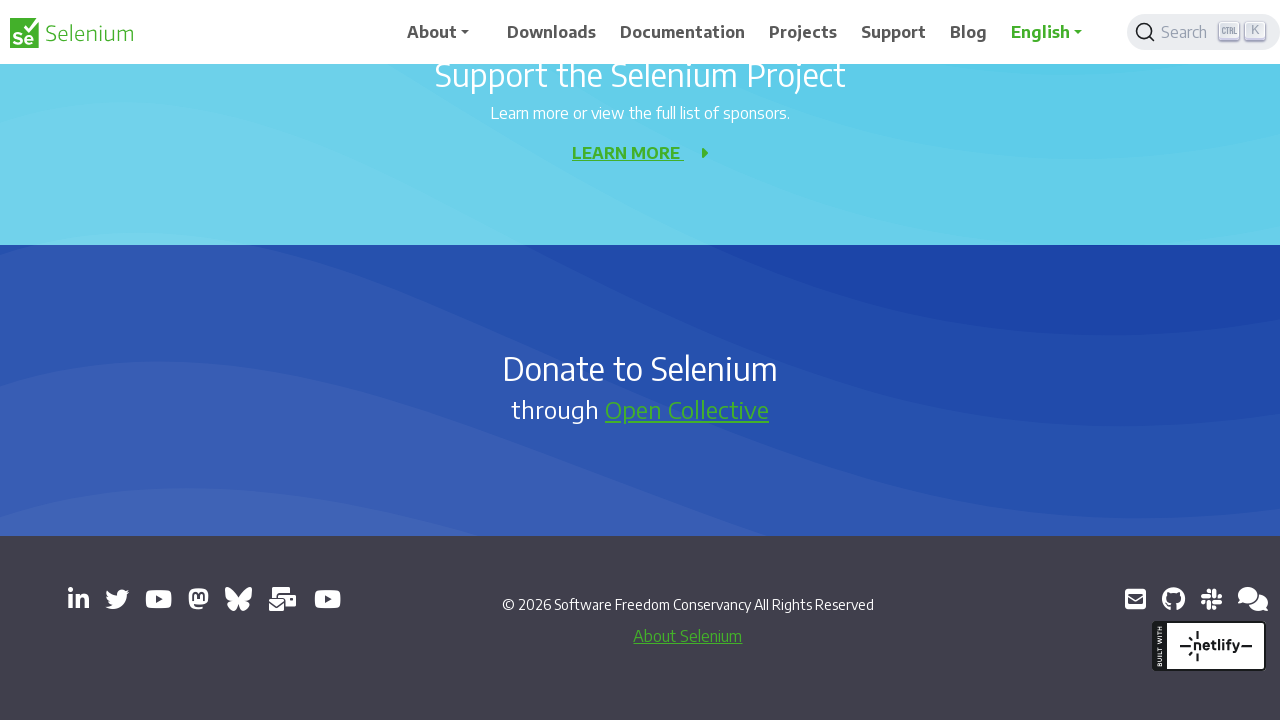

Pressed Page Down to scroll (iteration 8/10)
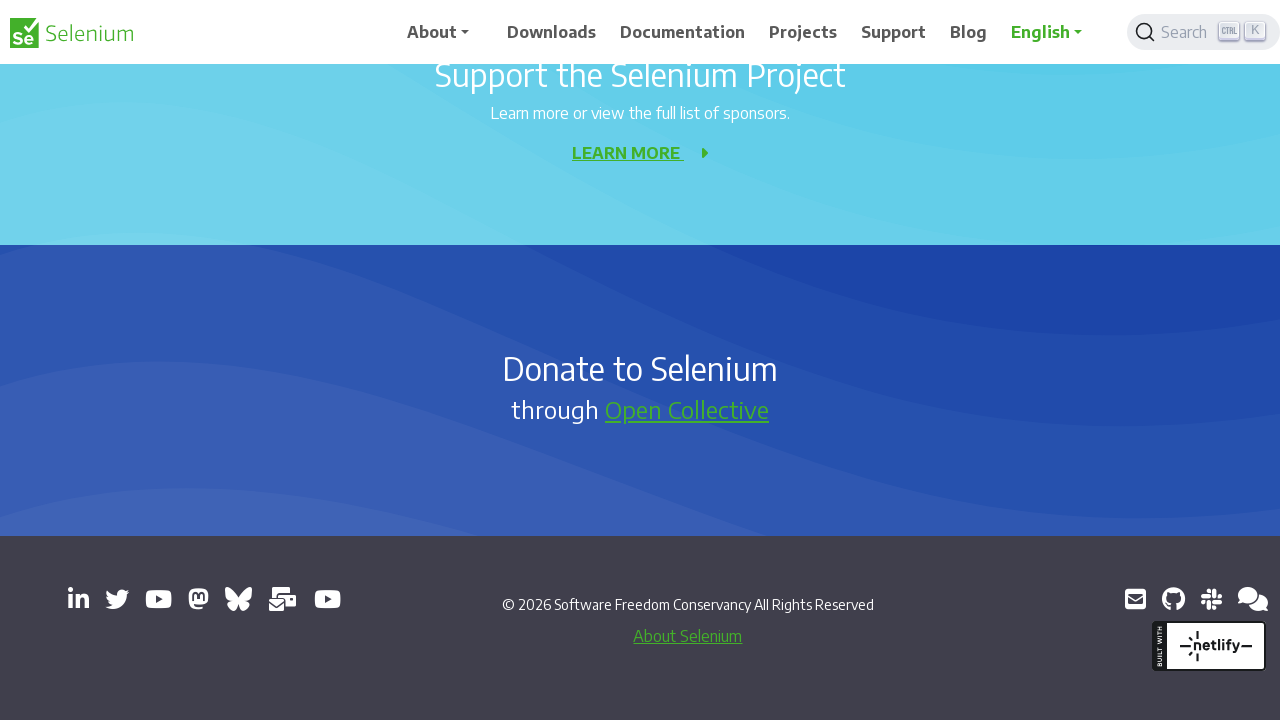

Pressed Page Down to scroll (iteration 9/10)
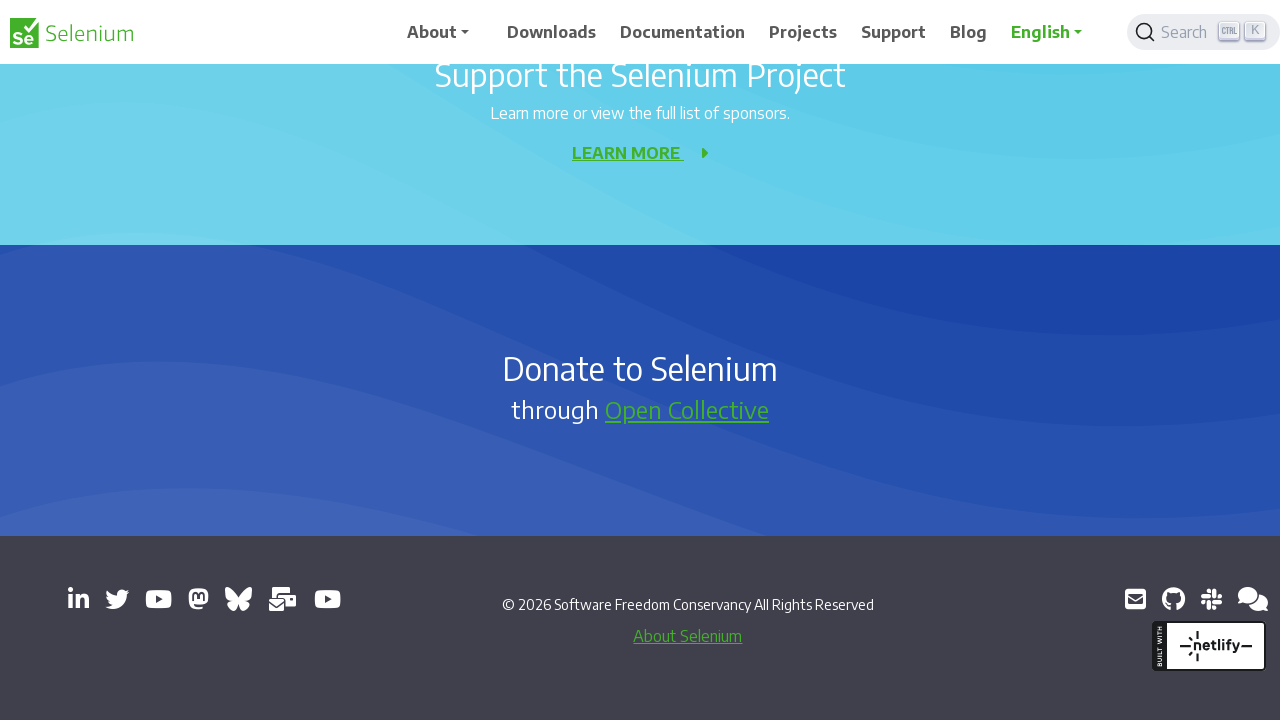

Pressed Page Down to scroll (iteration 10/10)
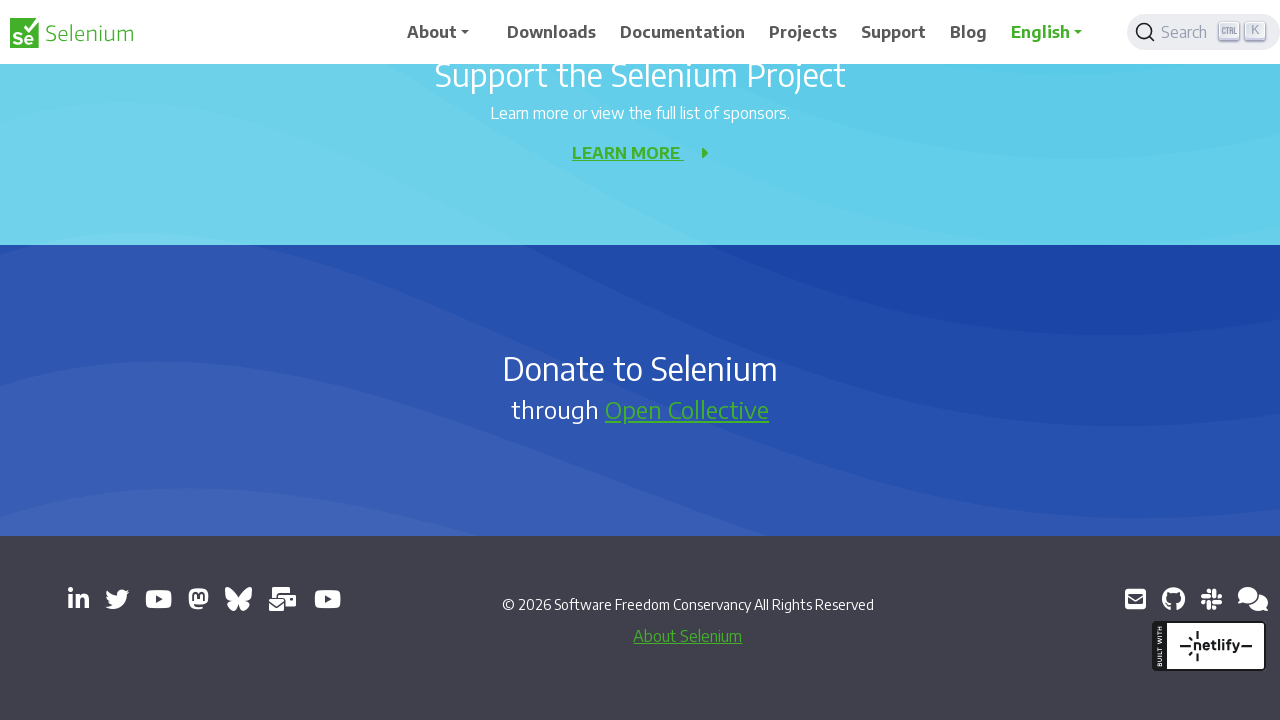

Pressed Enter key
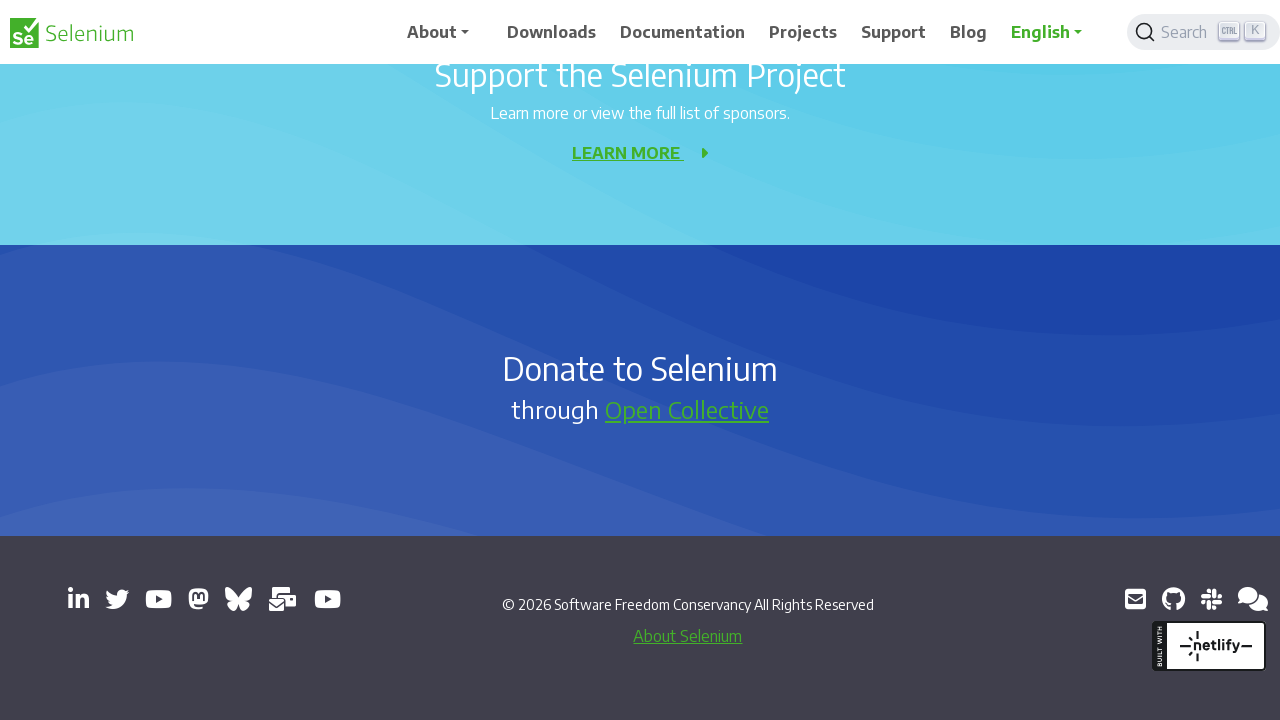

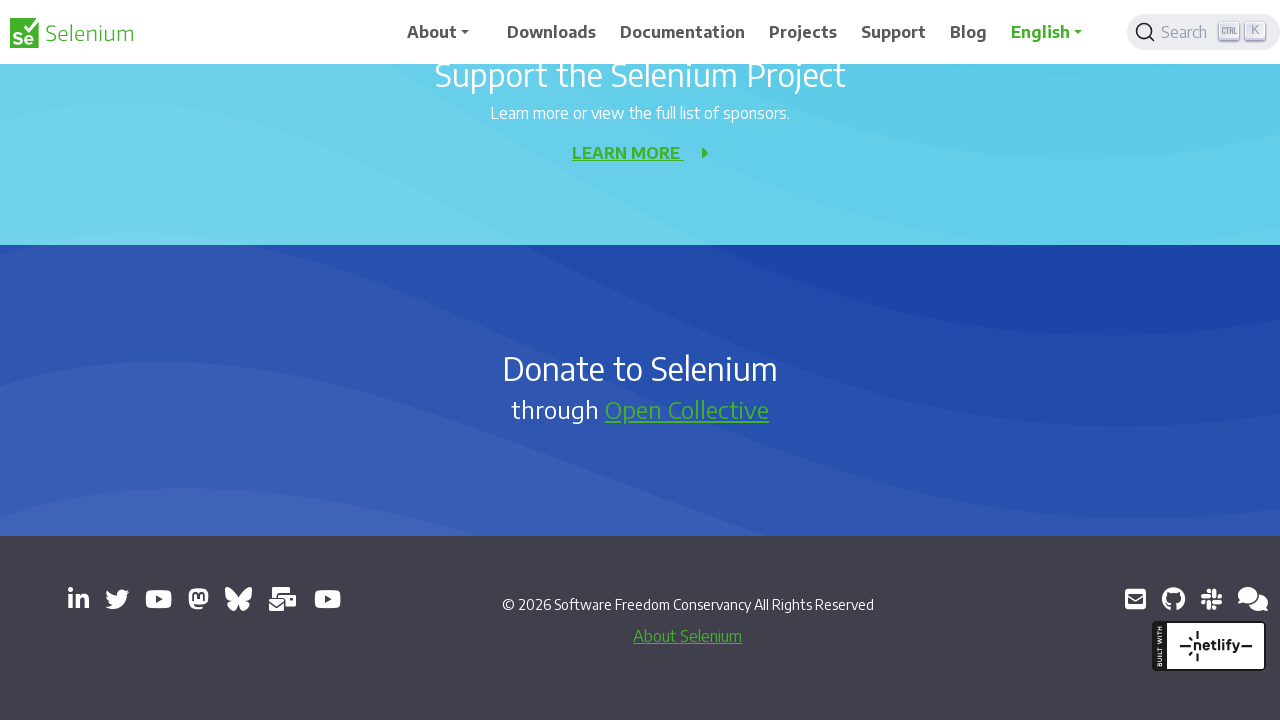